Tests that entered text is trimmed when editing a todo item

Starting URL: https://demo.playwright.dev/todomvc

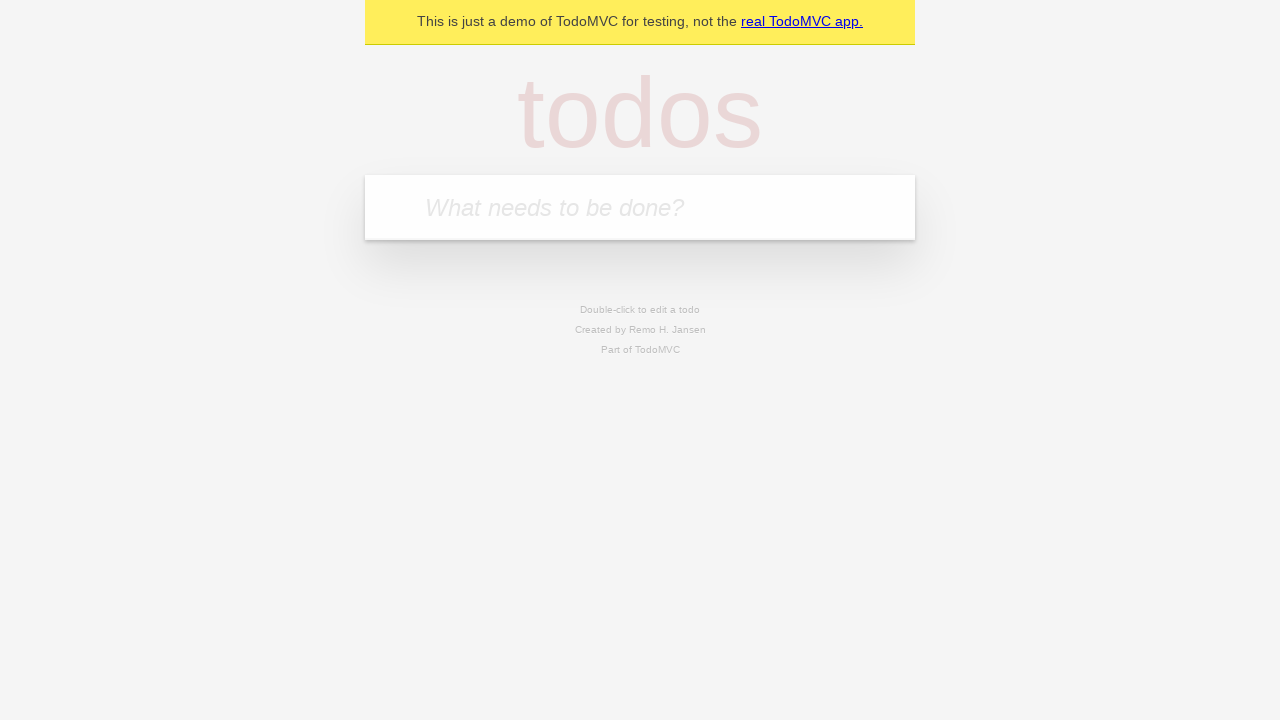

Filled first todo input with 'buy some cheese' on .new-todo
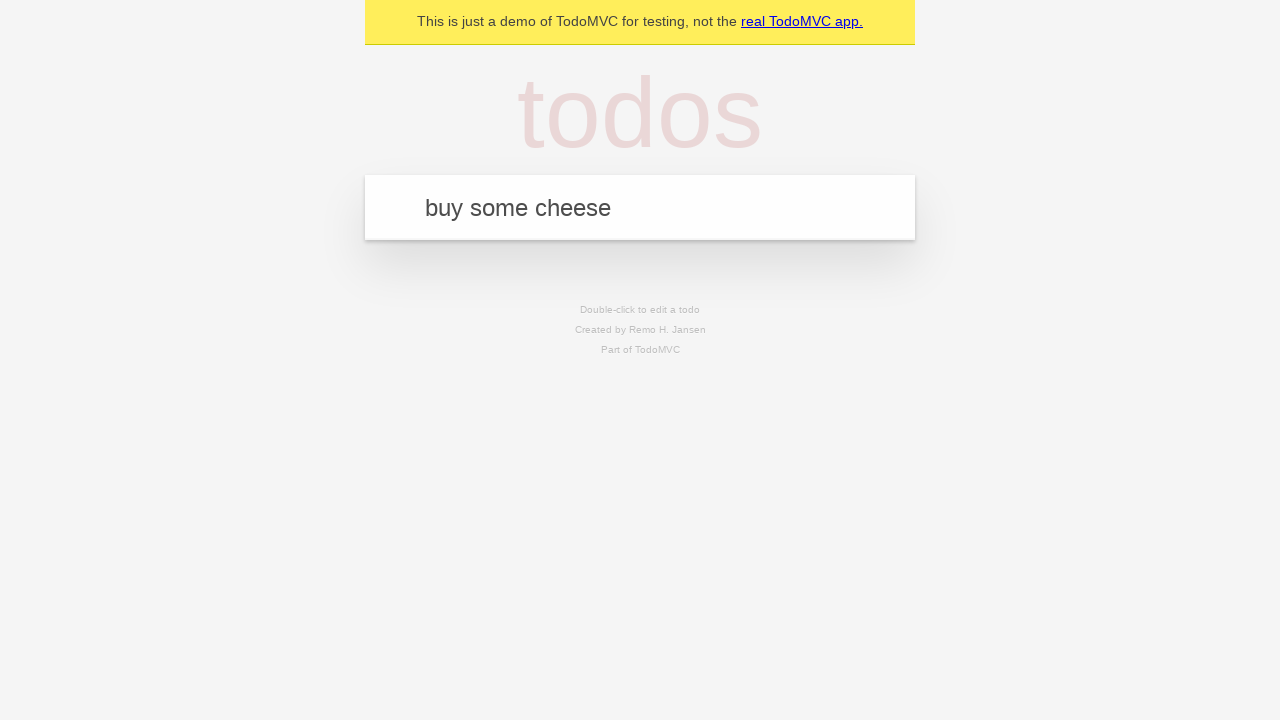

Pressed Enter to create first todo item on .new-todo
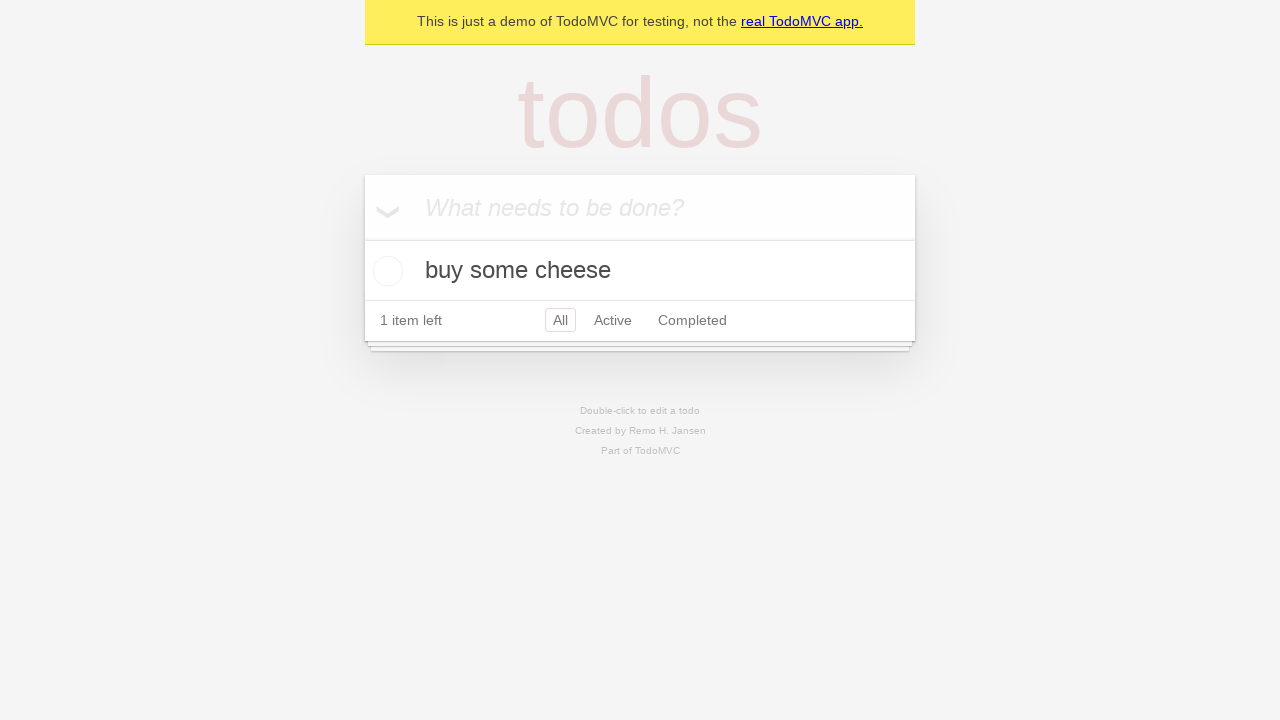

Filled second todo input with 'feed the cat' on .new-todo
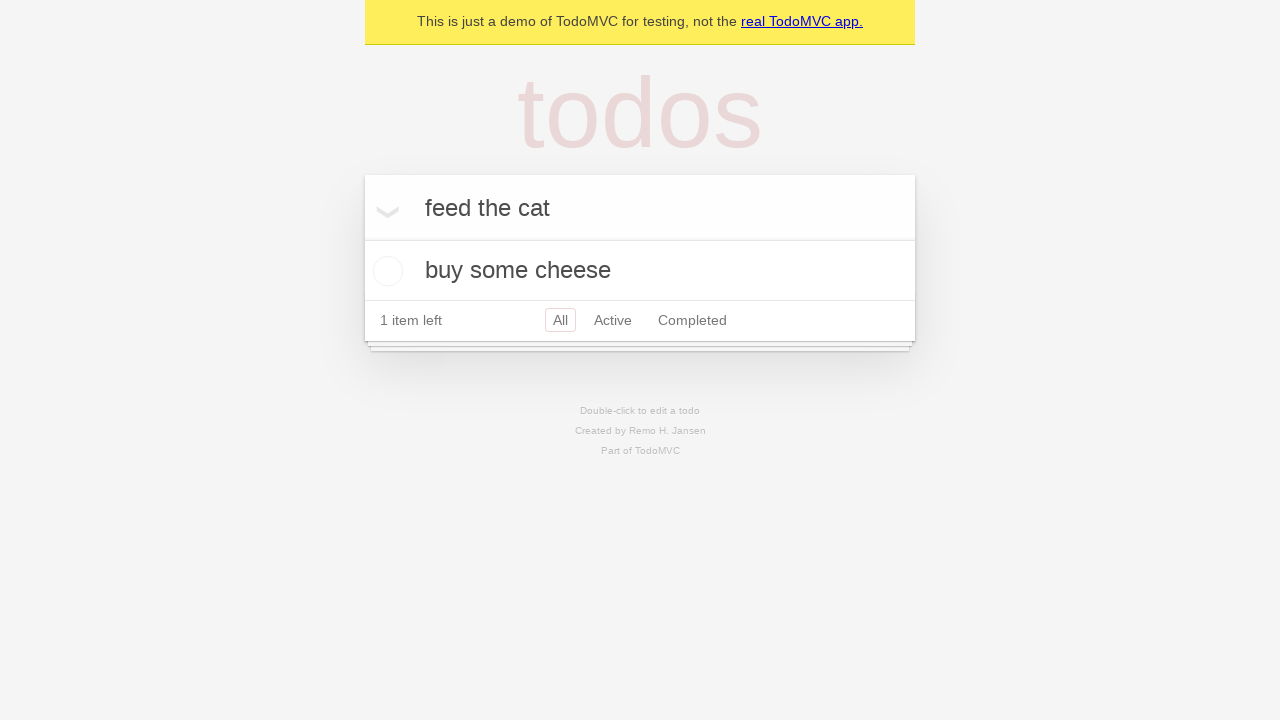

Pressed Enter to create second todo item on .new-todo
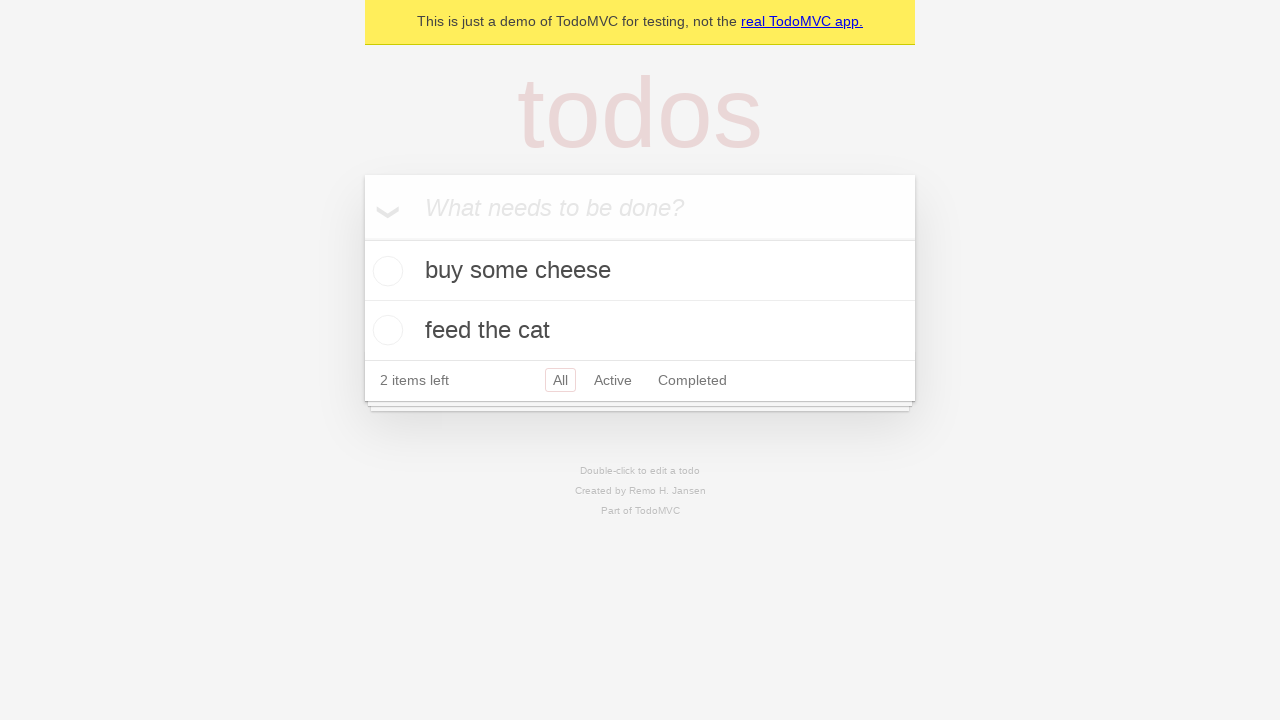

Filled third todo input with 'book a doctors appointment' on .new-todo
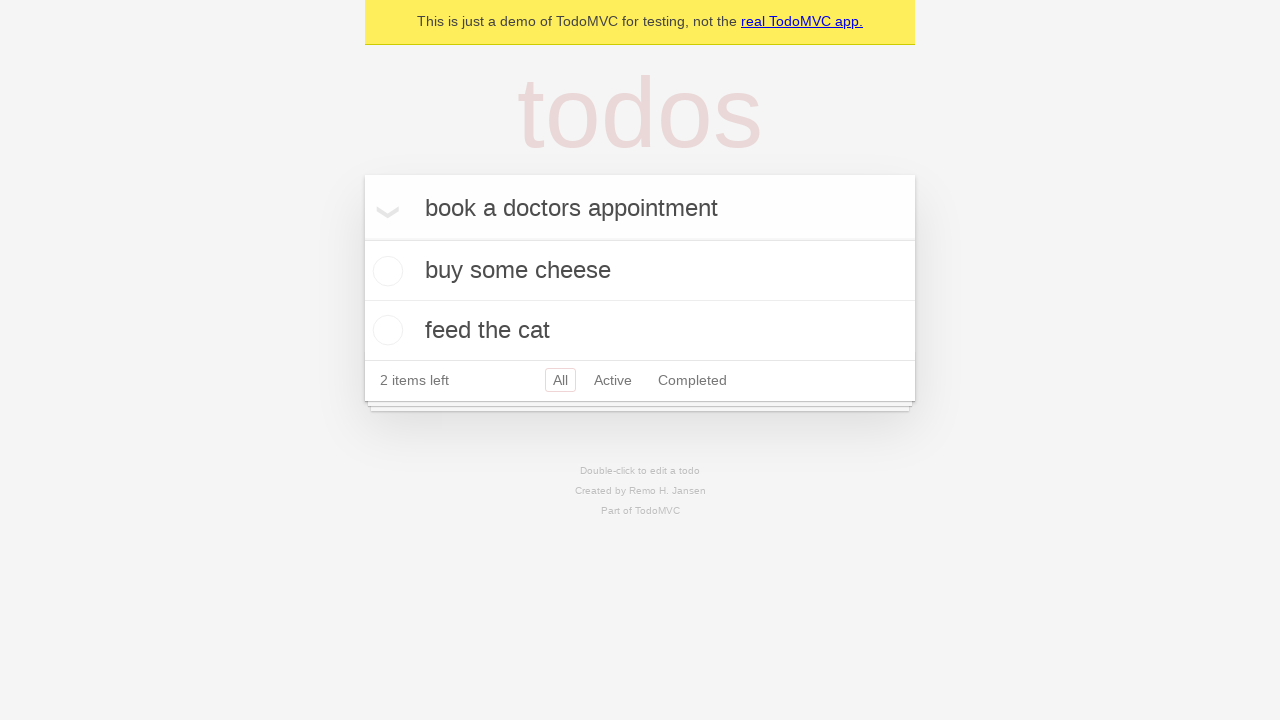

Pressed Enter to create third todo item on .new-todo
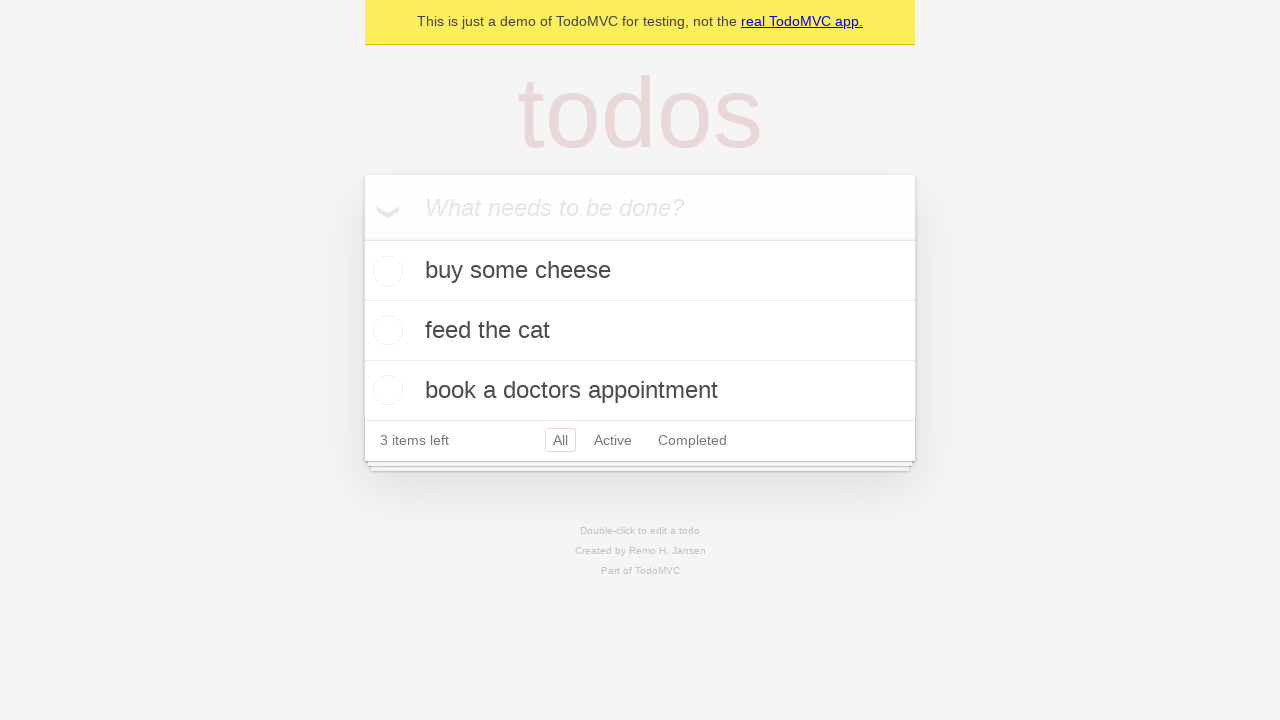

Waited for third todo item to load
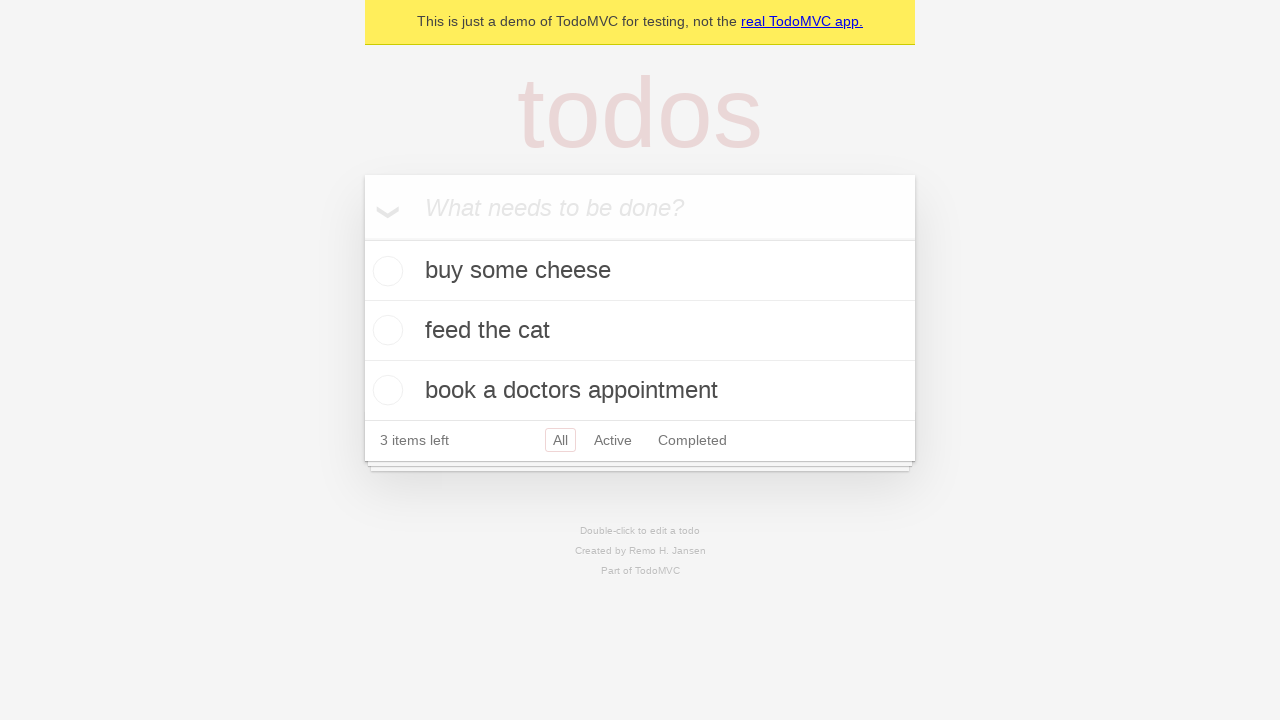

Double-clicked second todo item to enter edit mode at (640, 331) on .todo-list li >> nth=1
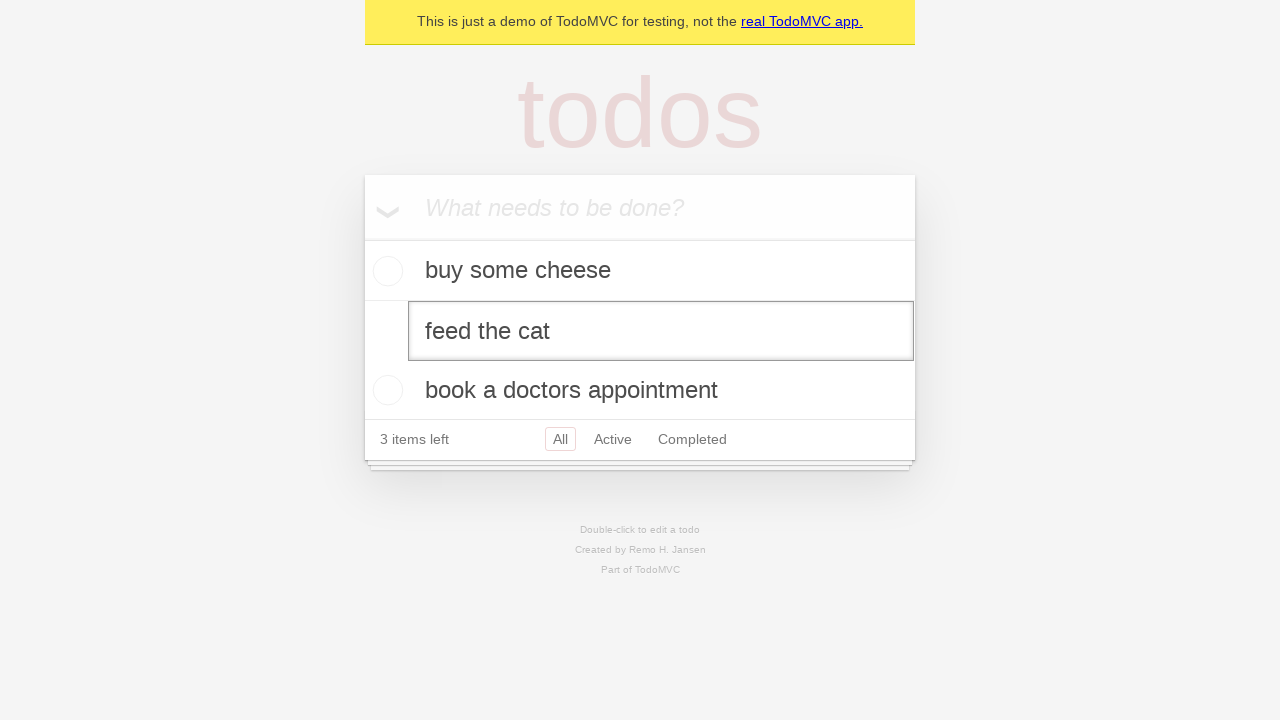

Filled edit field with text containing leading and trailing spaces on .todo-list li >> nth=1 >> .edit
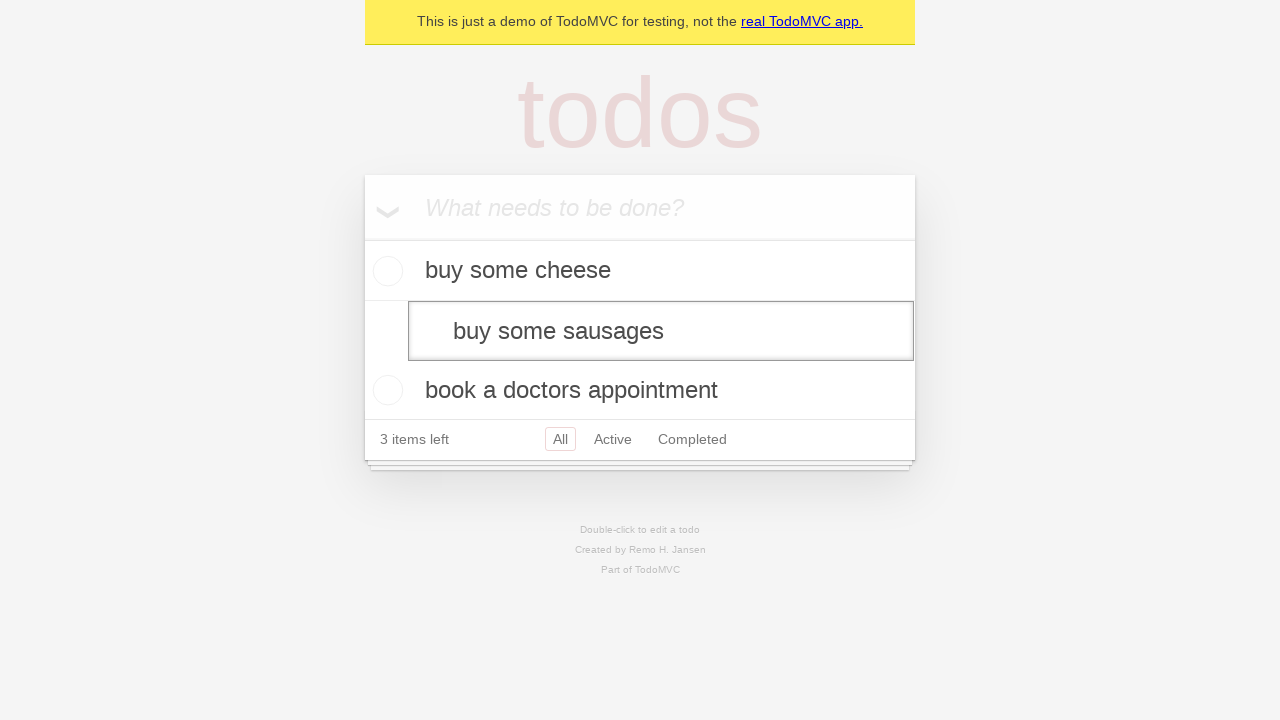

Pressed Enter to submit edited text on .todo-list li >> nth=1 >> .edit
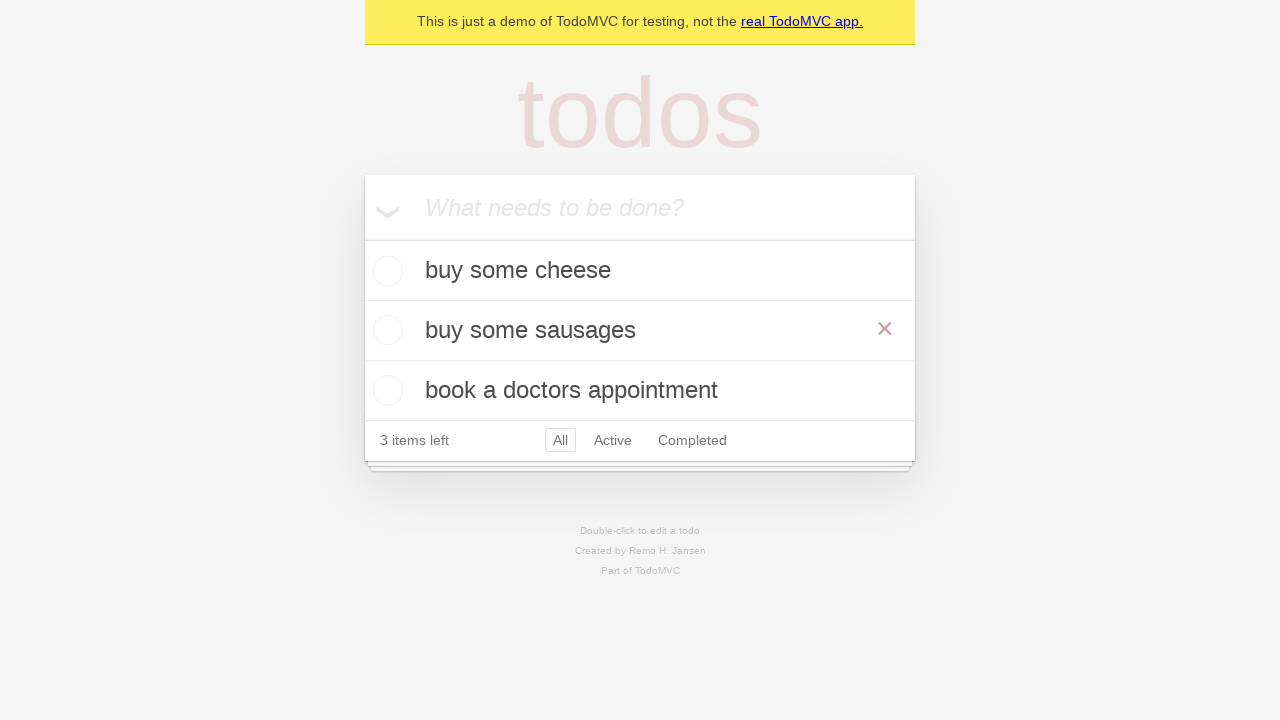

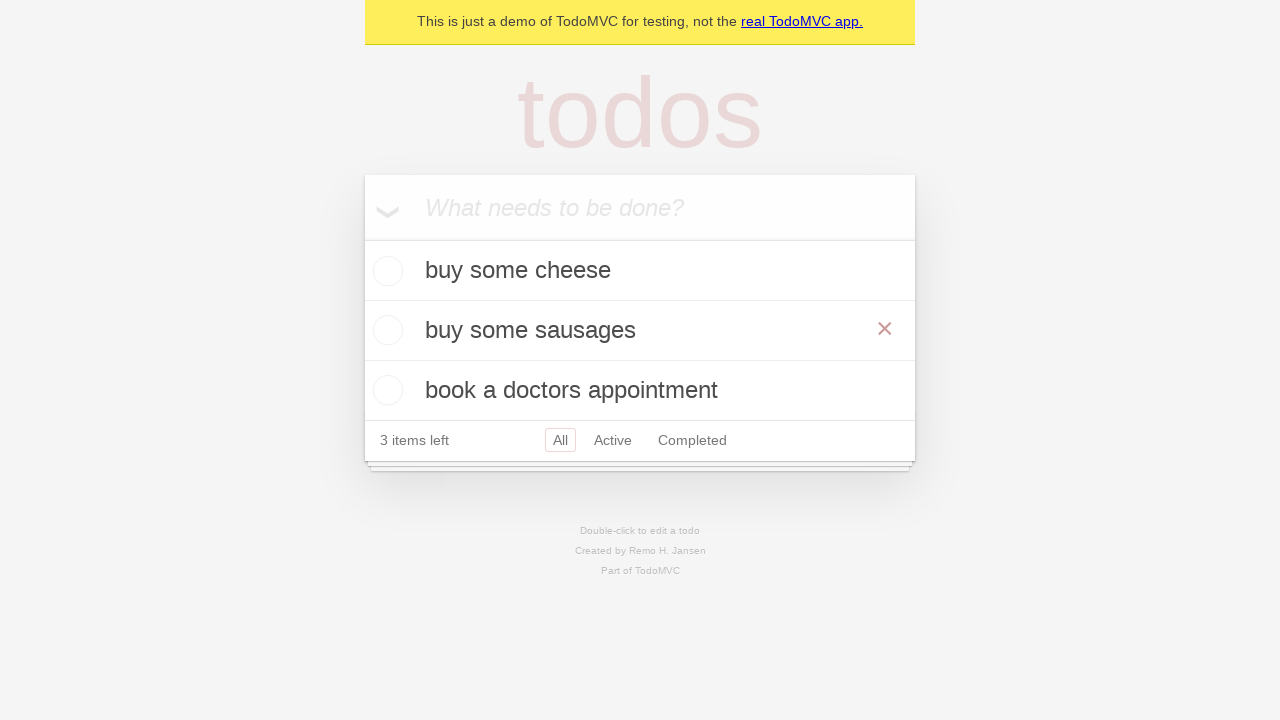